Tests a signup/registration form by filling in first name, last name, and email fields, then submitting the form

Starting URL: https://secure-retreat-92358.herokuapp.com/

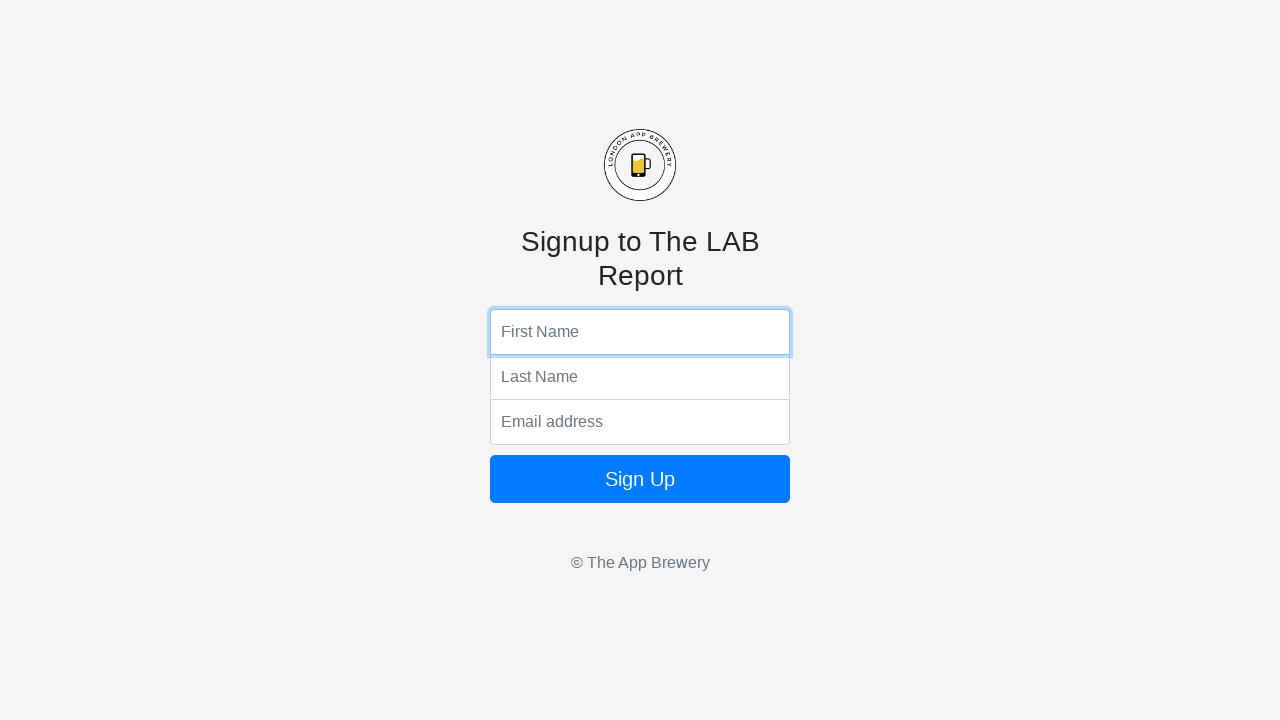

Filled first name field with 'Marcus' on input[name='fName']
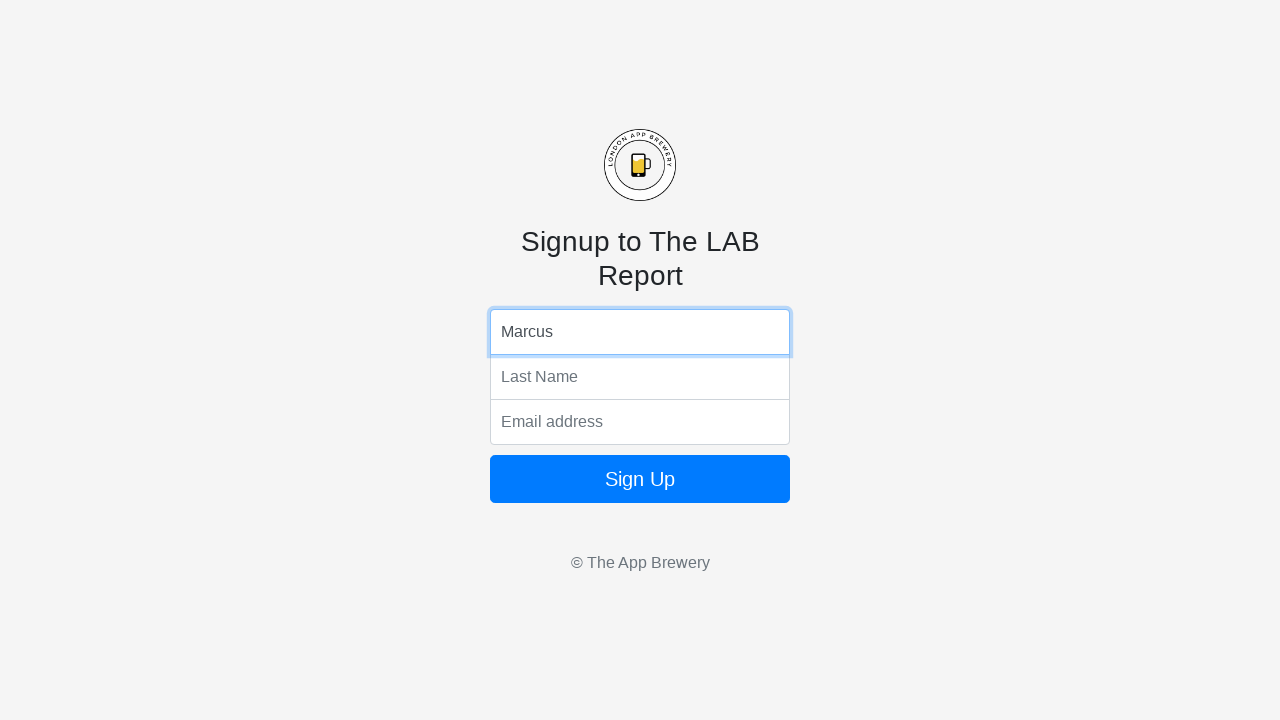

Filled last name field with 'Thompson' on input[name='lName']
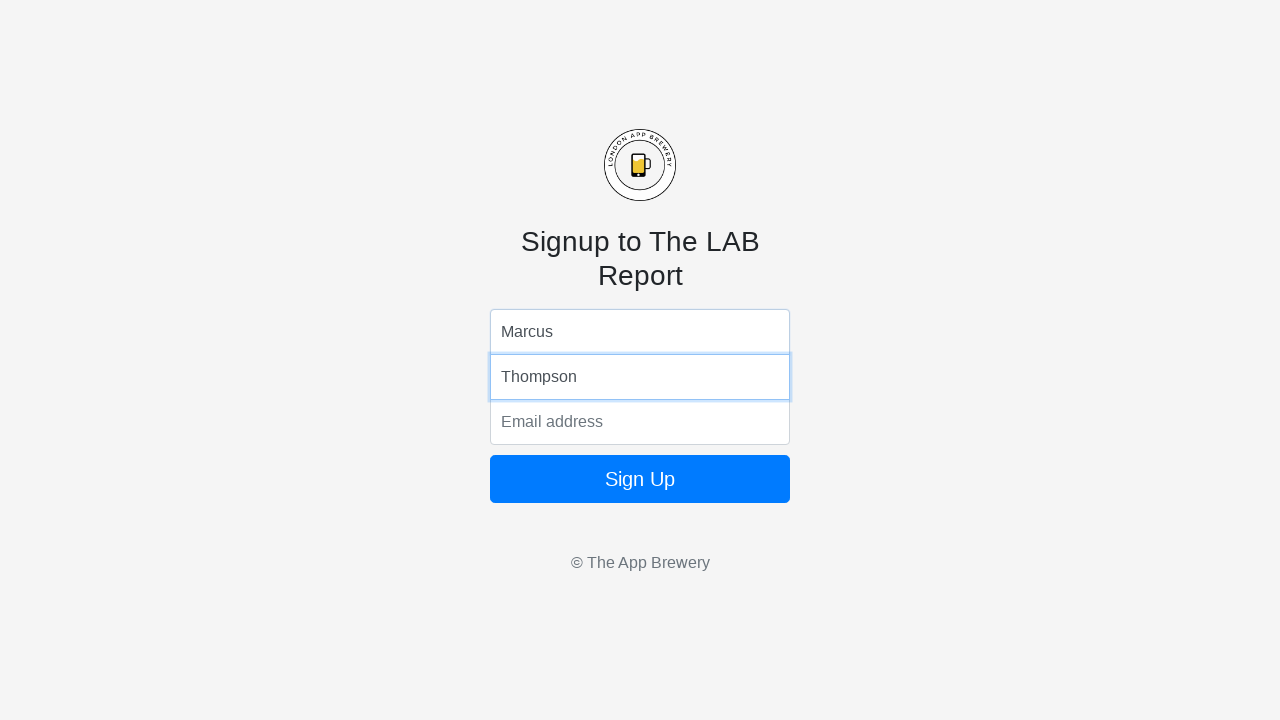

Filled email field with 'marcus.thompson@example.com' on input[name='email']
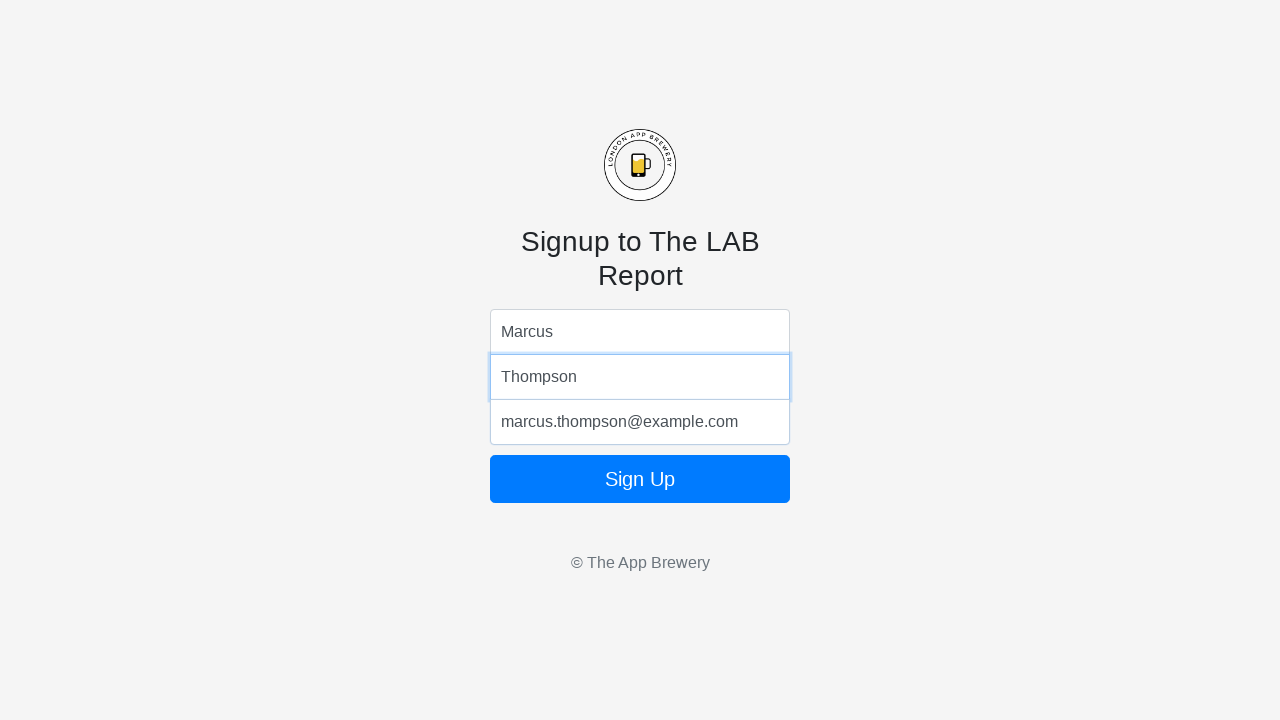

Clicked form submit button at (640, 479) on form button
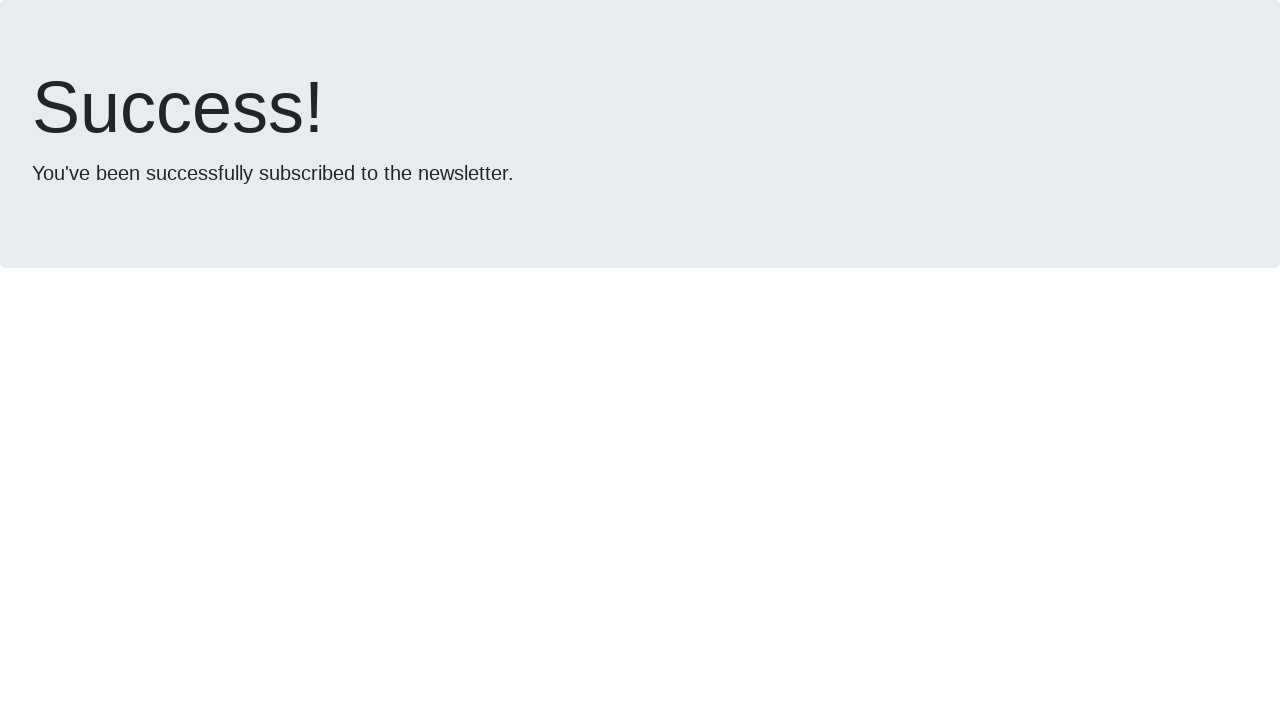

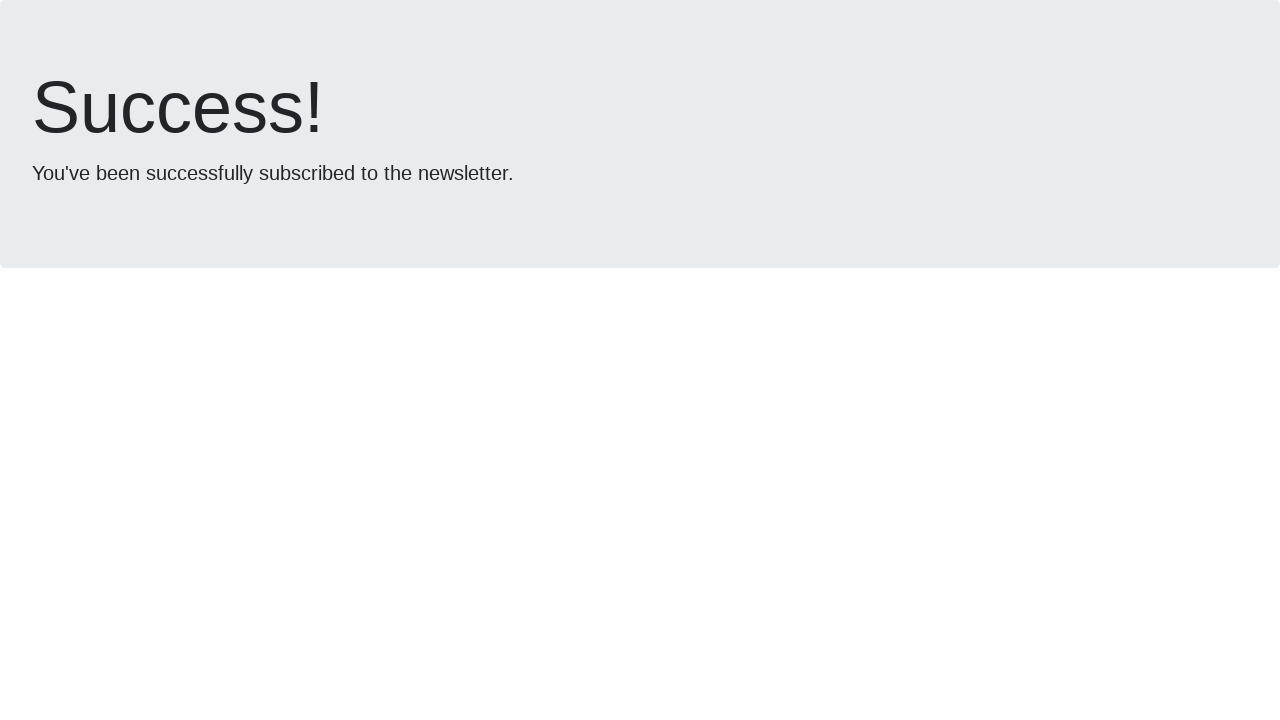